Navigates to Lenovo India website and maximizes the browser window to verify the page loads correctly

Starting URL: https://www.lenovo.com/in/en/

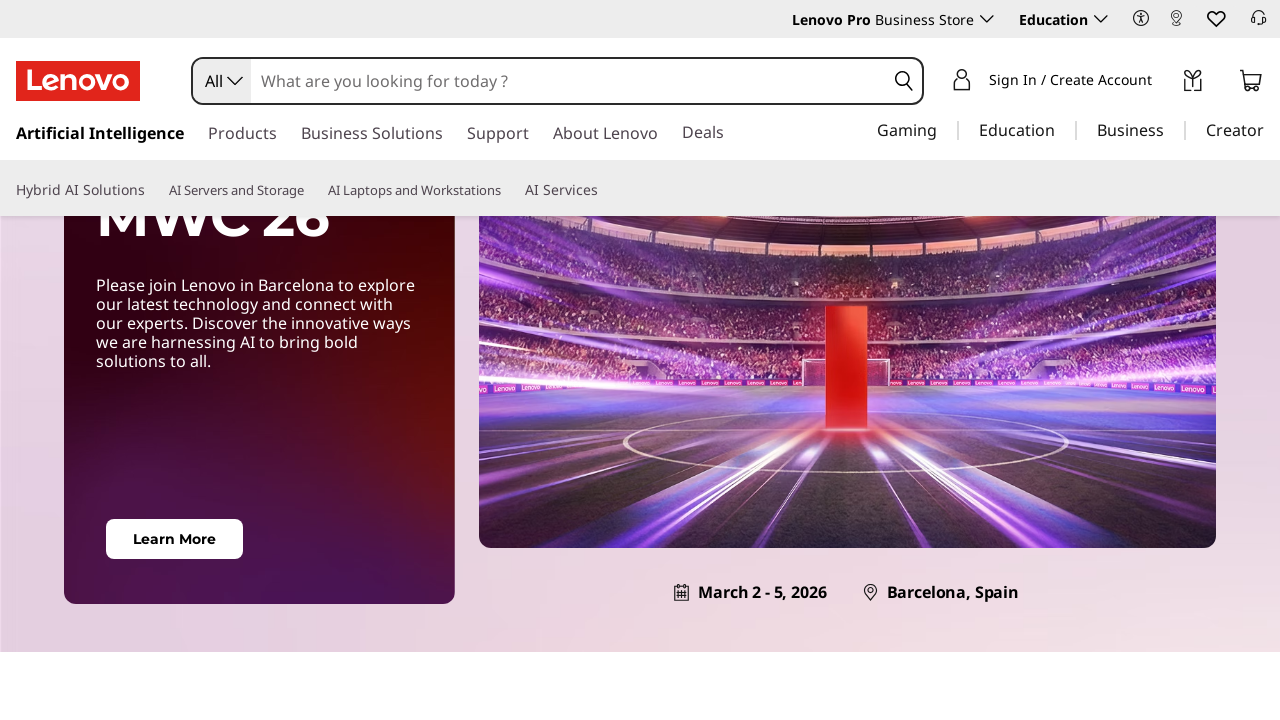

Set viewport size to 1920x1080 to maximize browser window
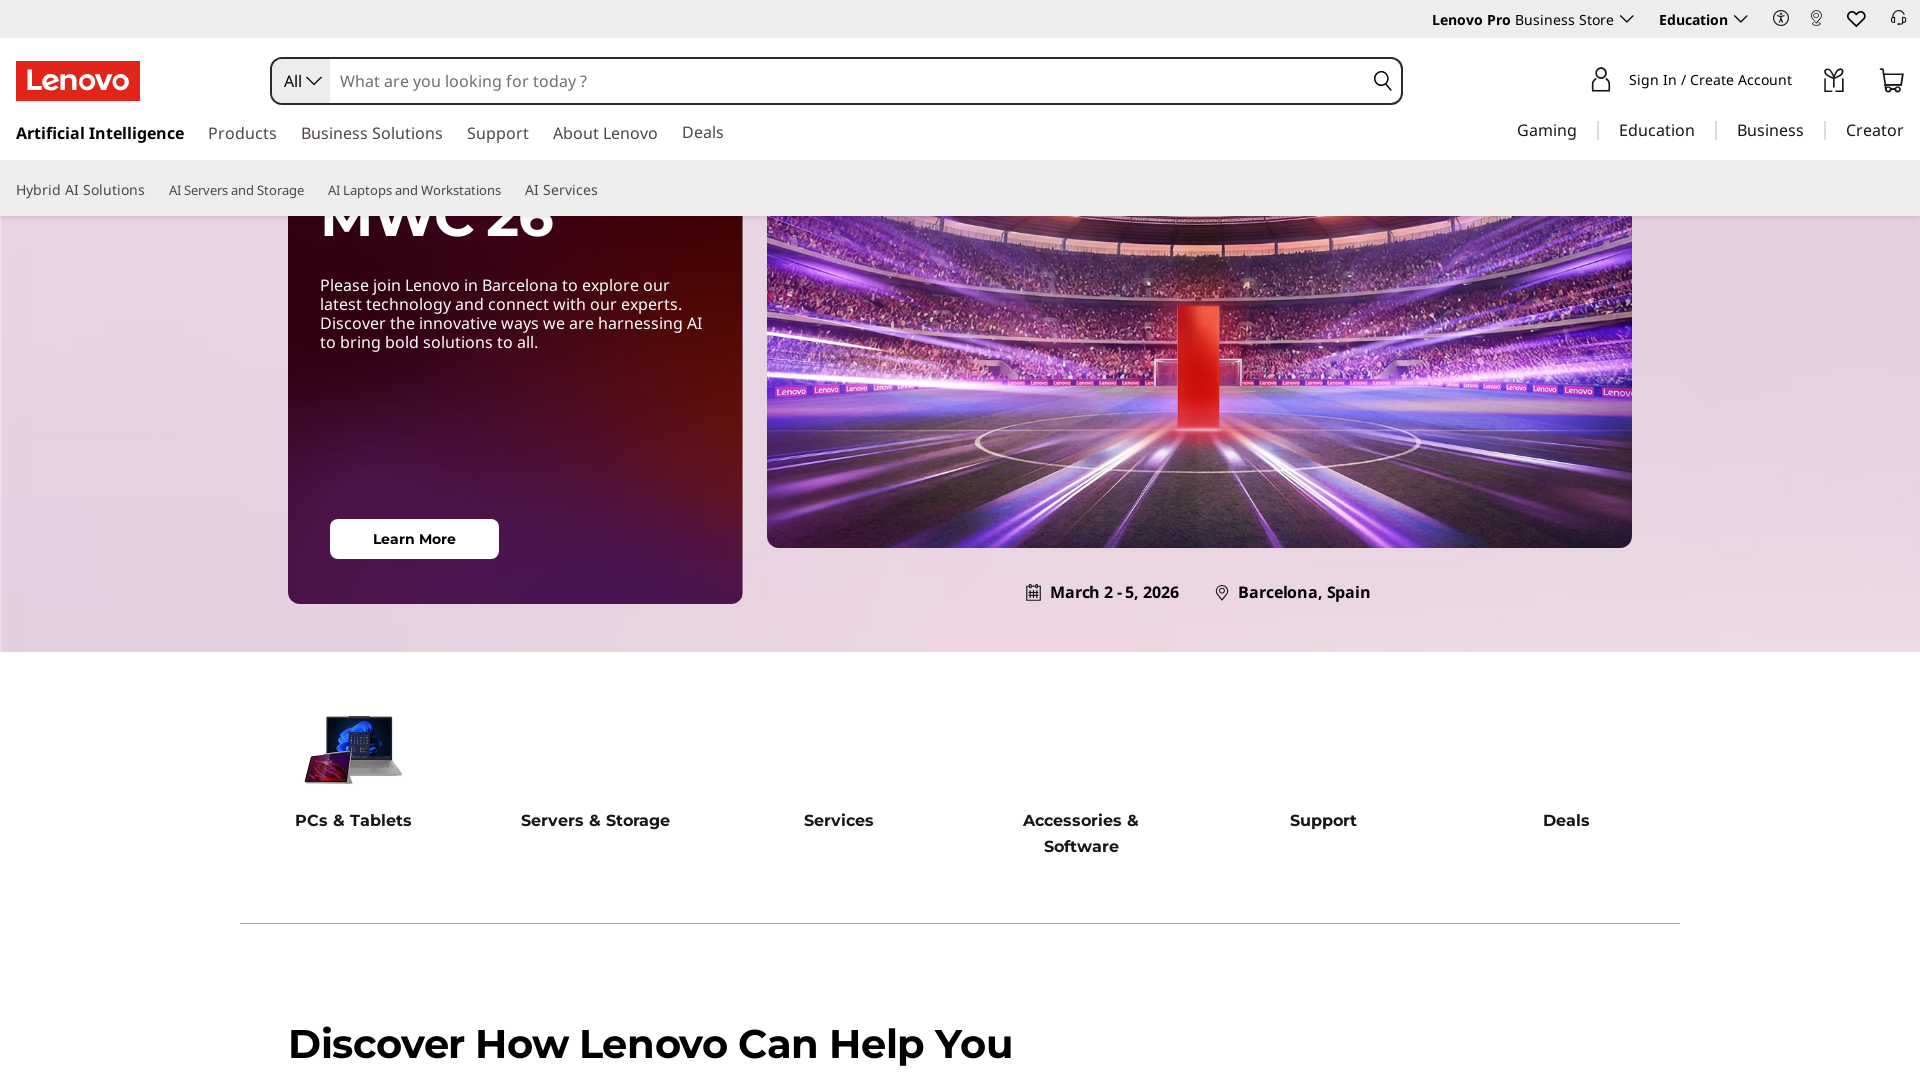

Lenovo India website loaded successfully
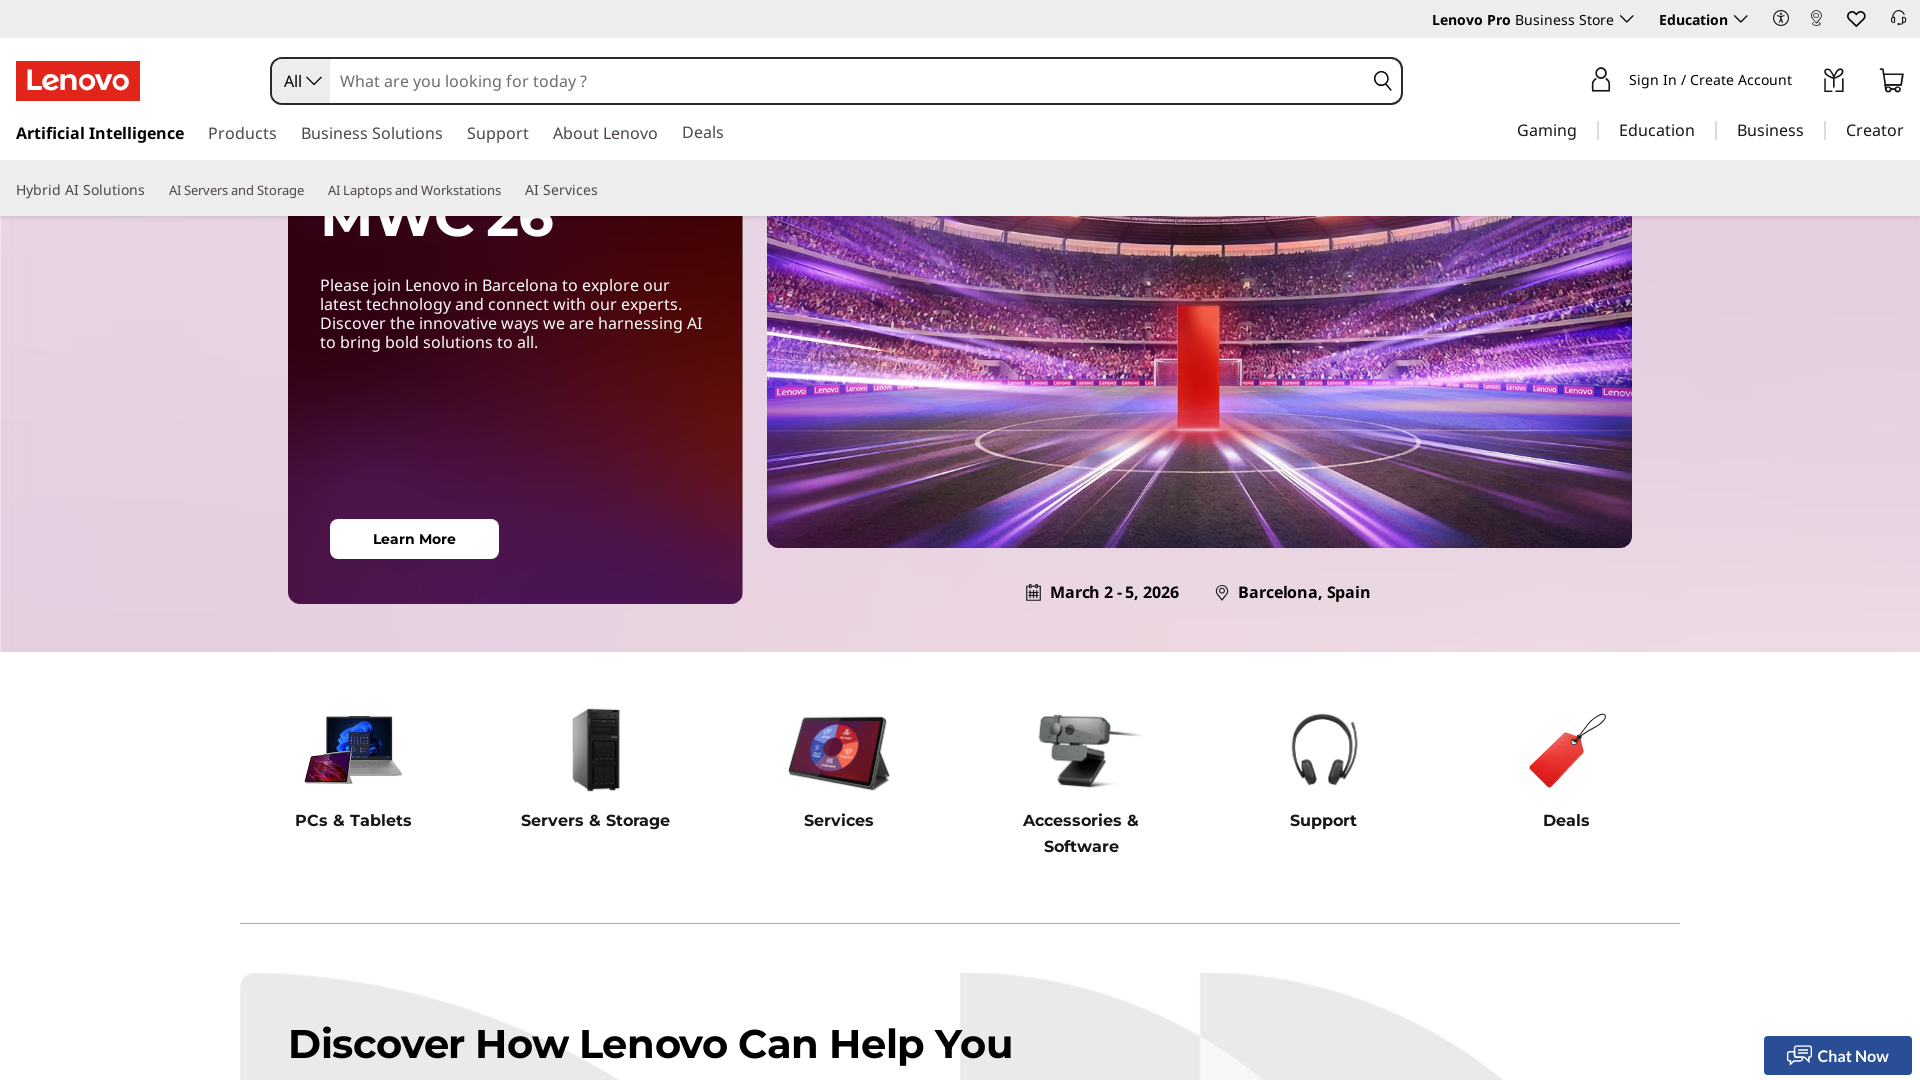

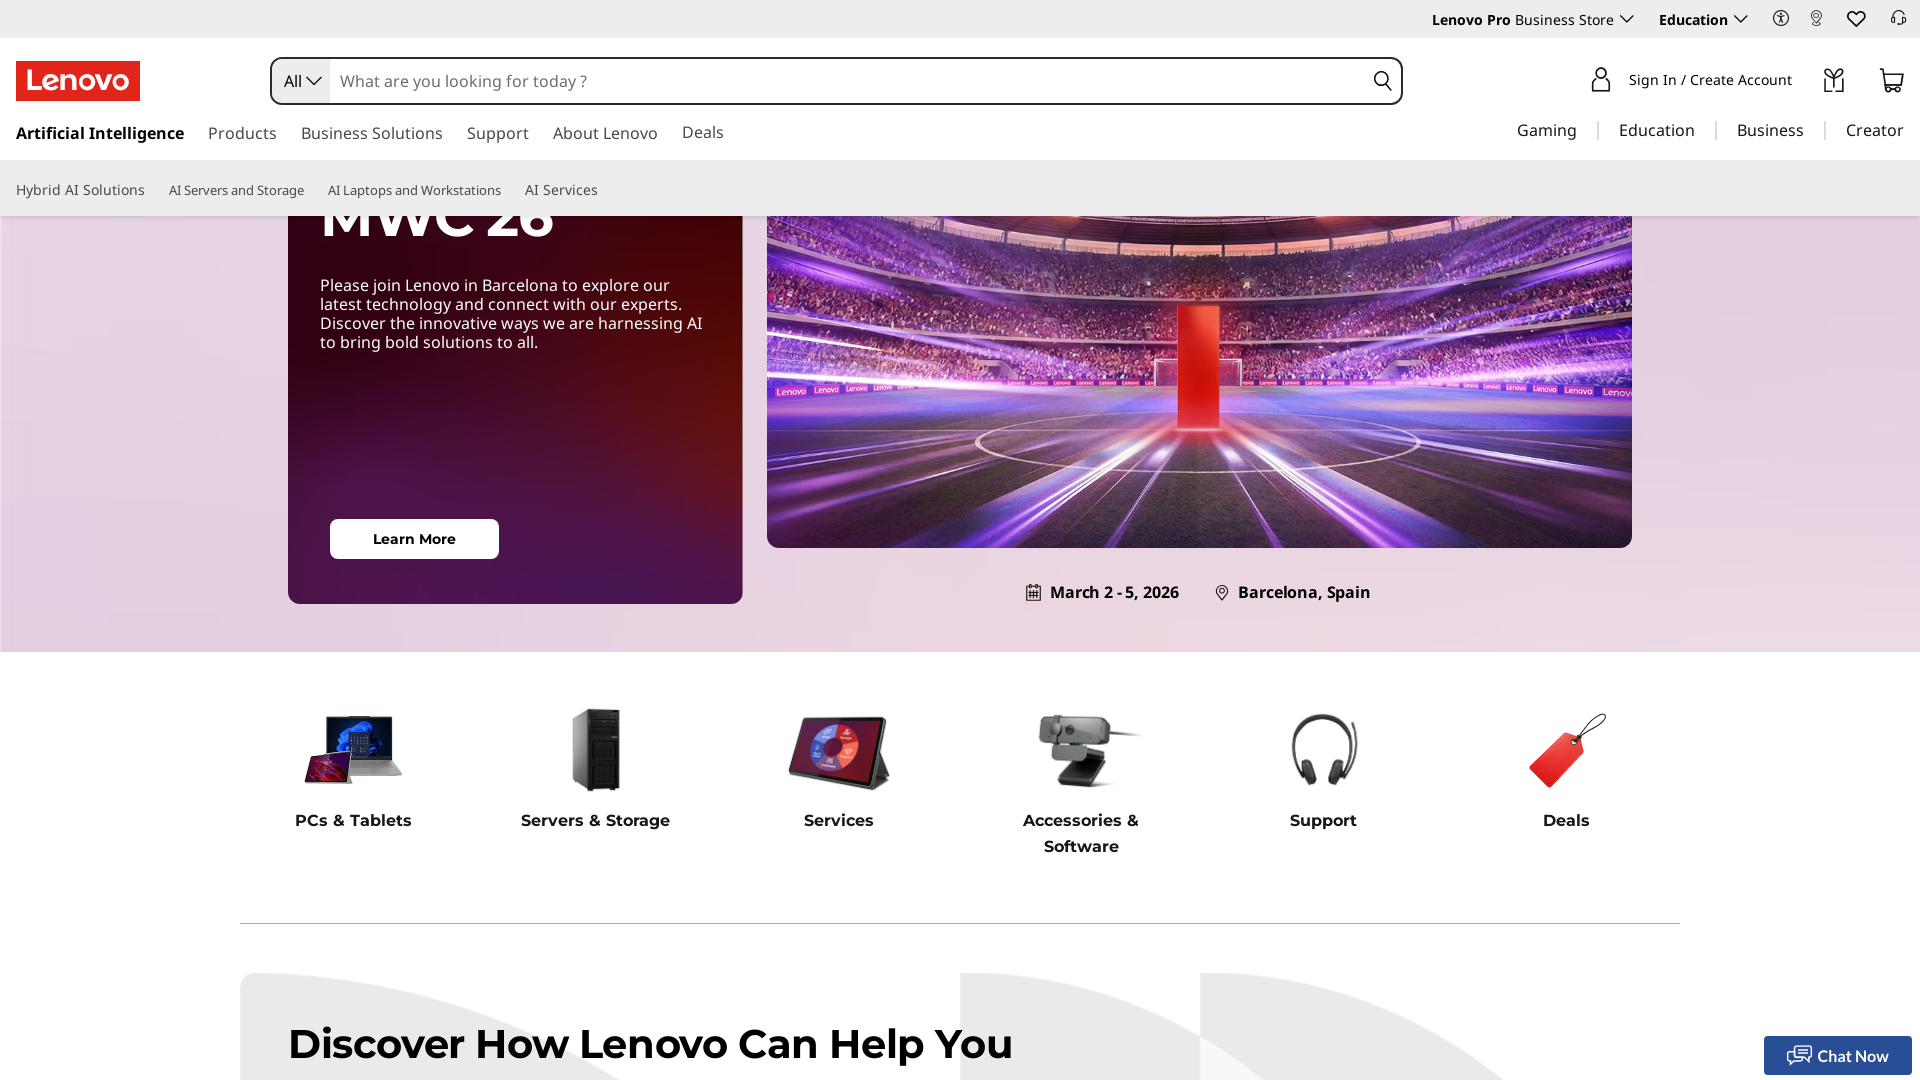